Clicks on iFrame tab, switches to the first iframe, clicks on the navbar toggler button to expand menu options and prints them, then switches back to parent frame

Starting URL: http://automationbykrishna.com/

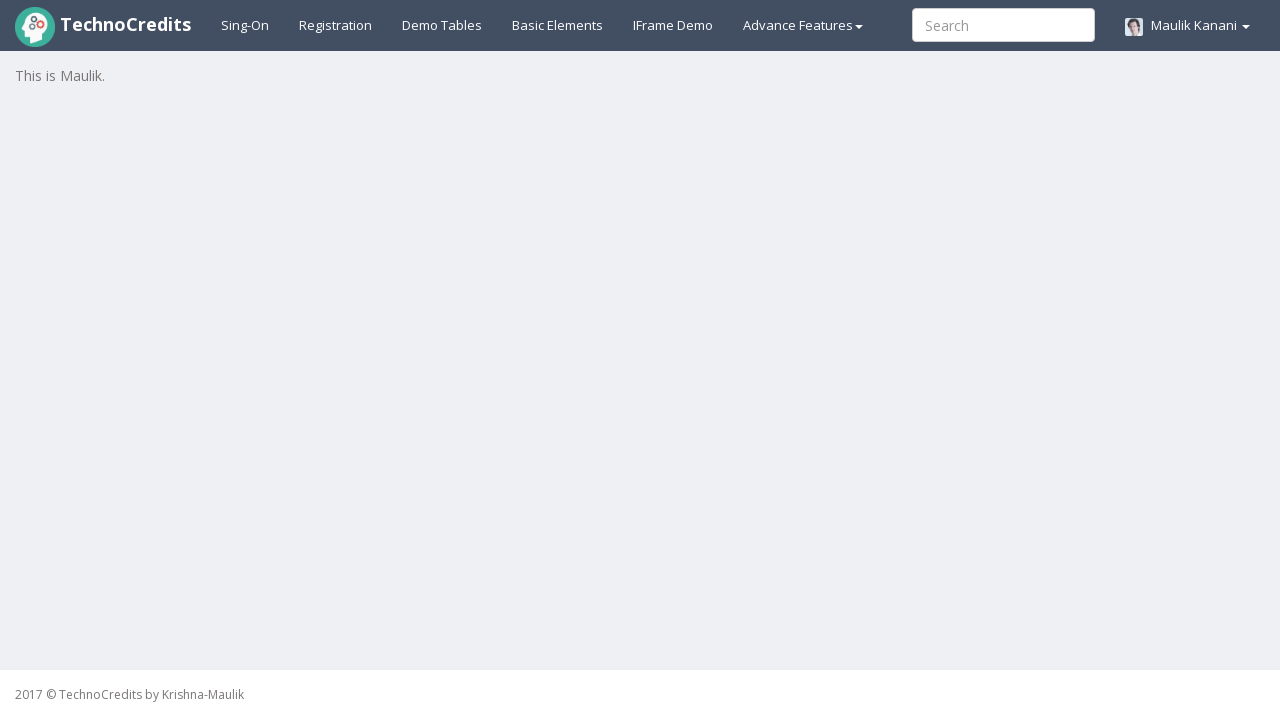

Clicked on iFrames tab at (673, 25) on xpath=//a[@id='iframes']
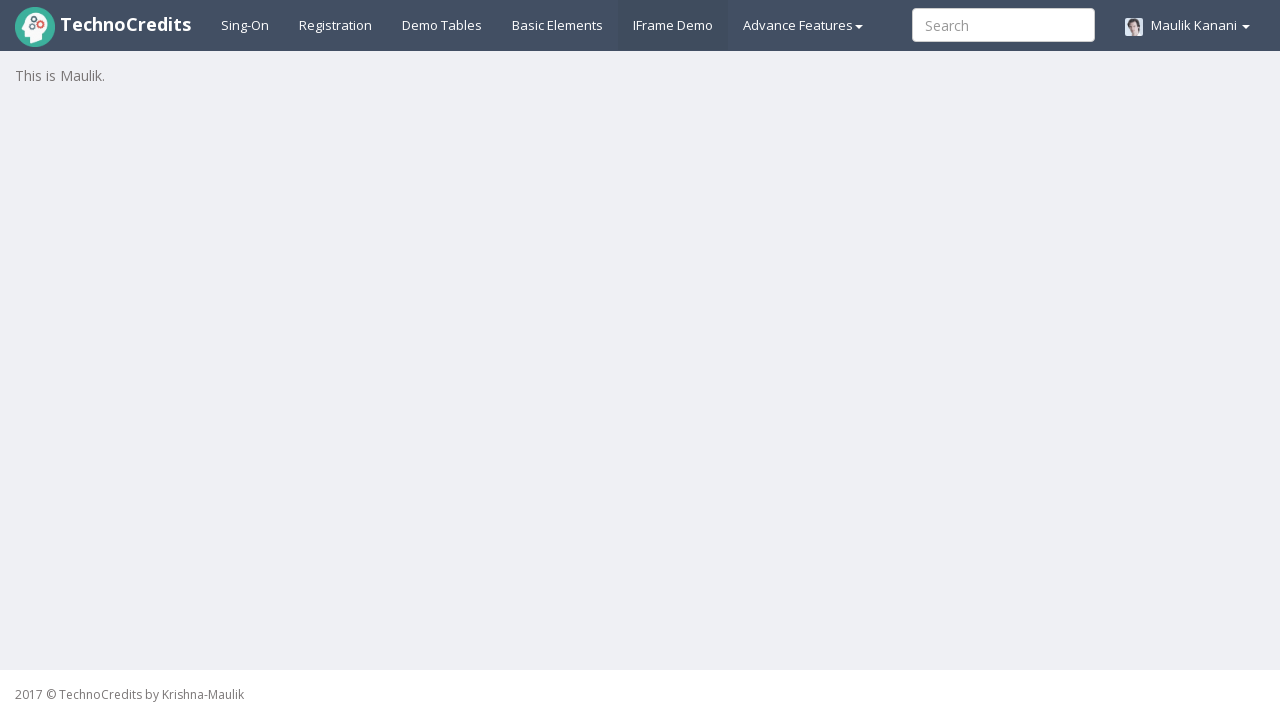

Switched to first iframe with name 'site1'
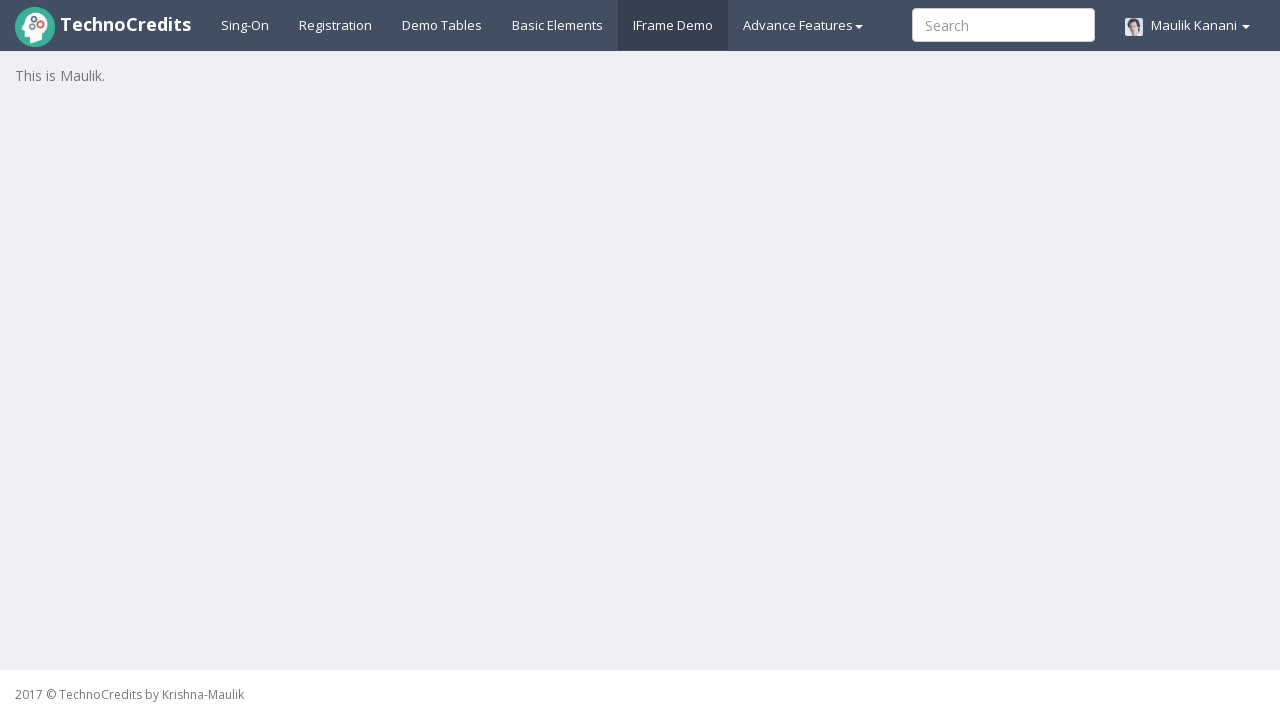

Clicked navbar toggler button to expand menu options at (385, 100) on iframe[name='site1'] >> internal:control=enter-frame >> xpath=//button[@class='n
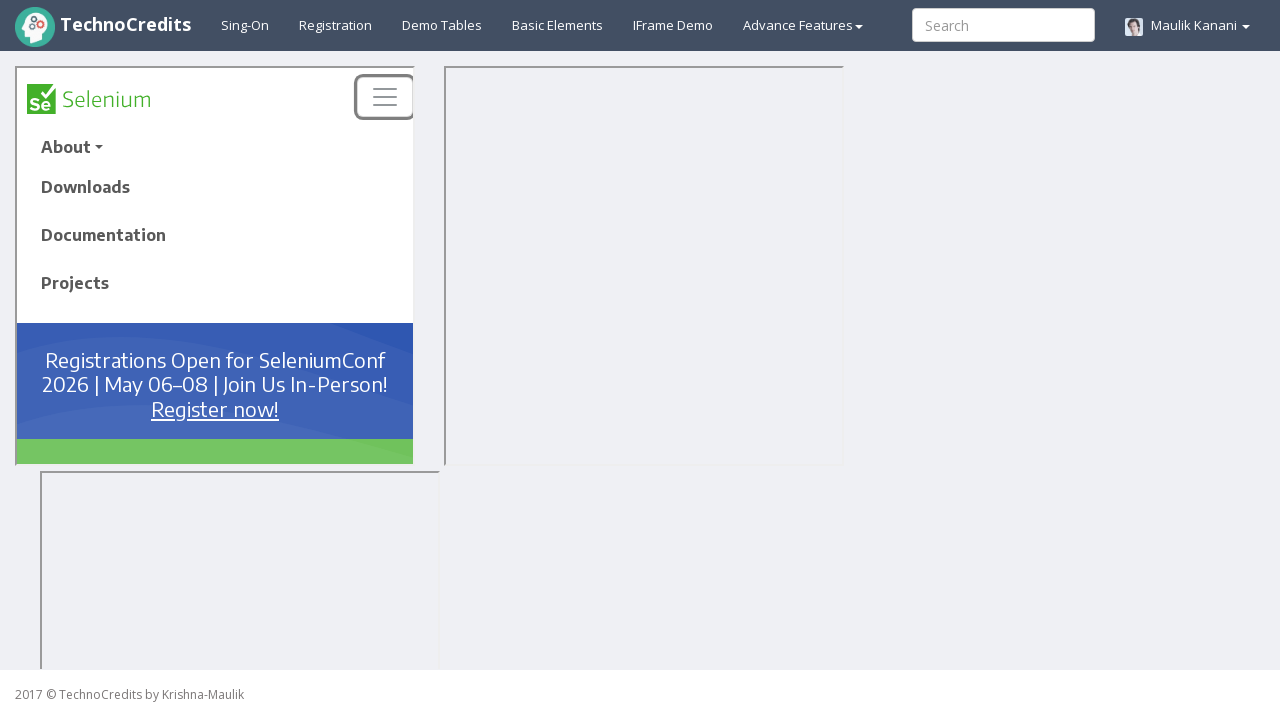

Menu items became visible after expanding navbar
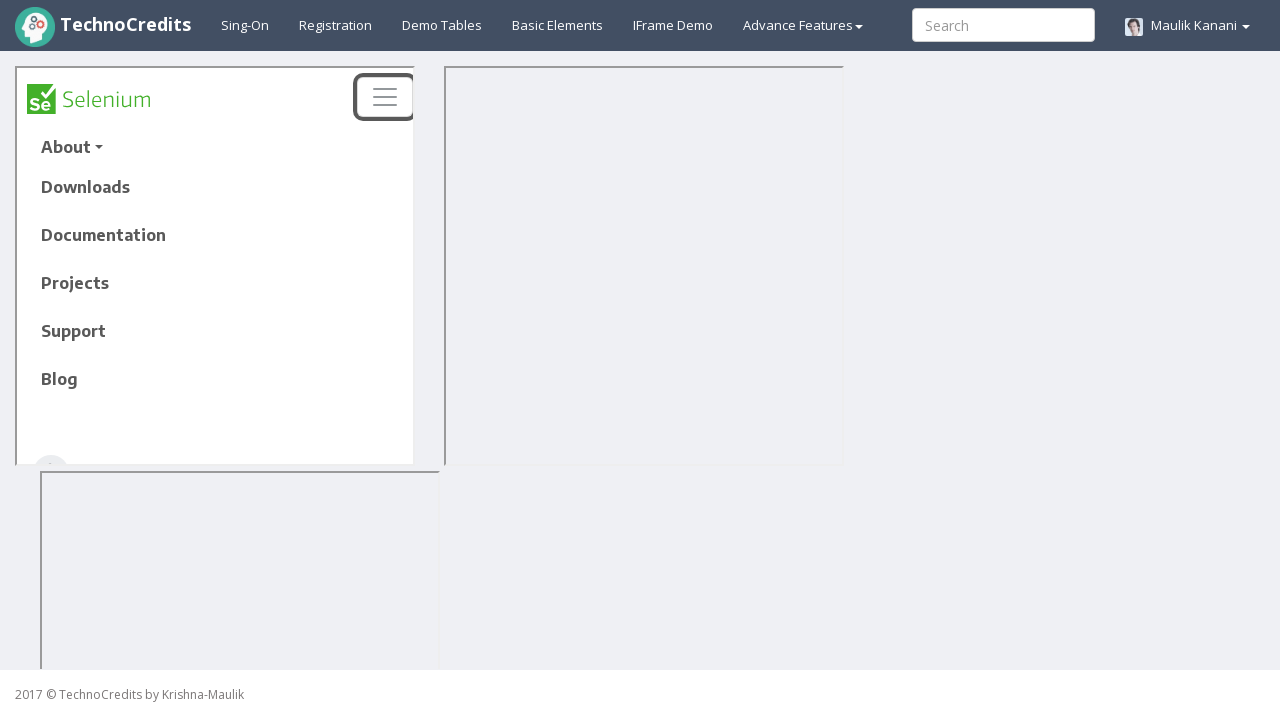

Retrieved all menu option elements from navbar
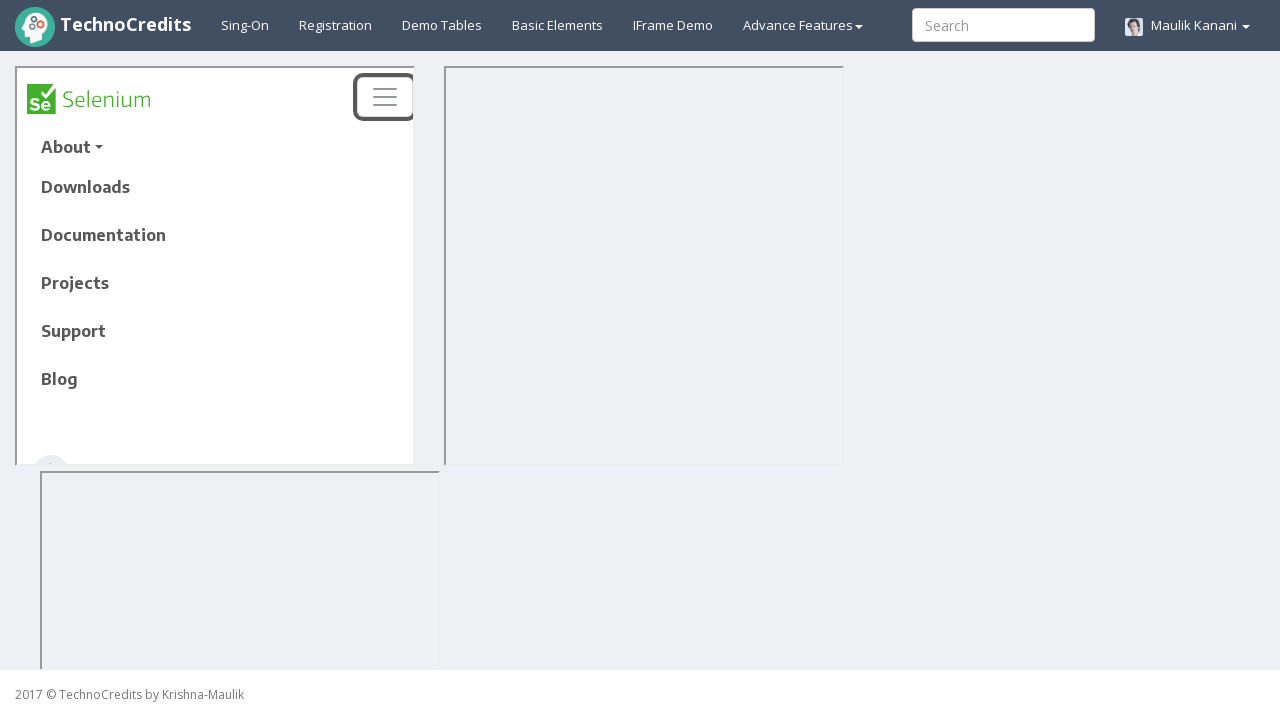

Printed menu option: About
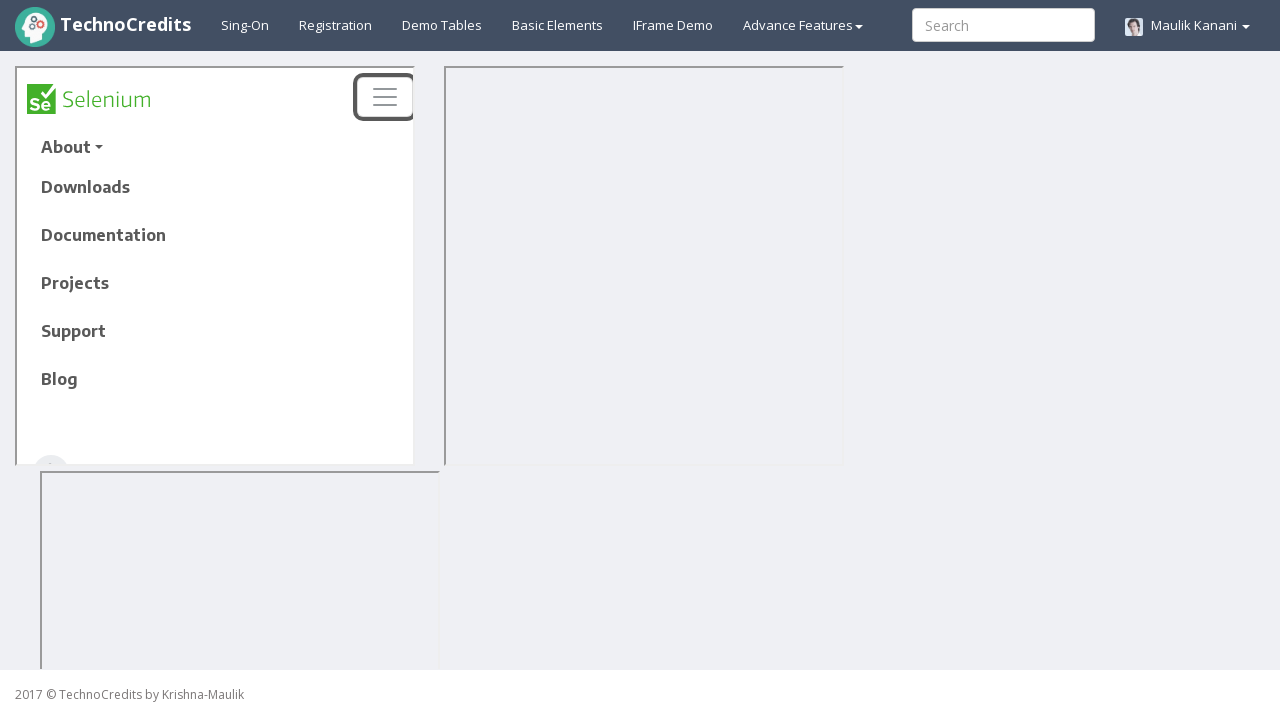

Printed menu option: Downloads
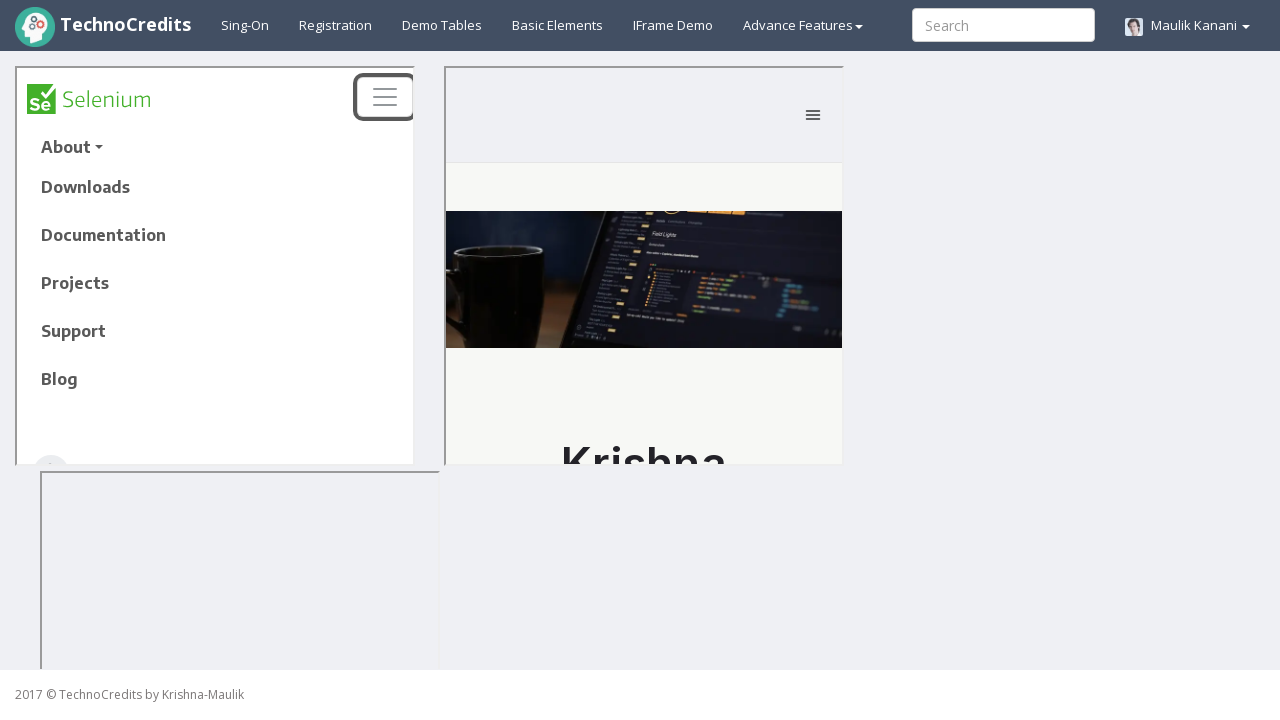

Printed menu option: Documentation
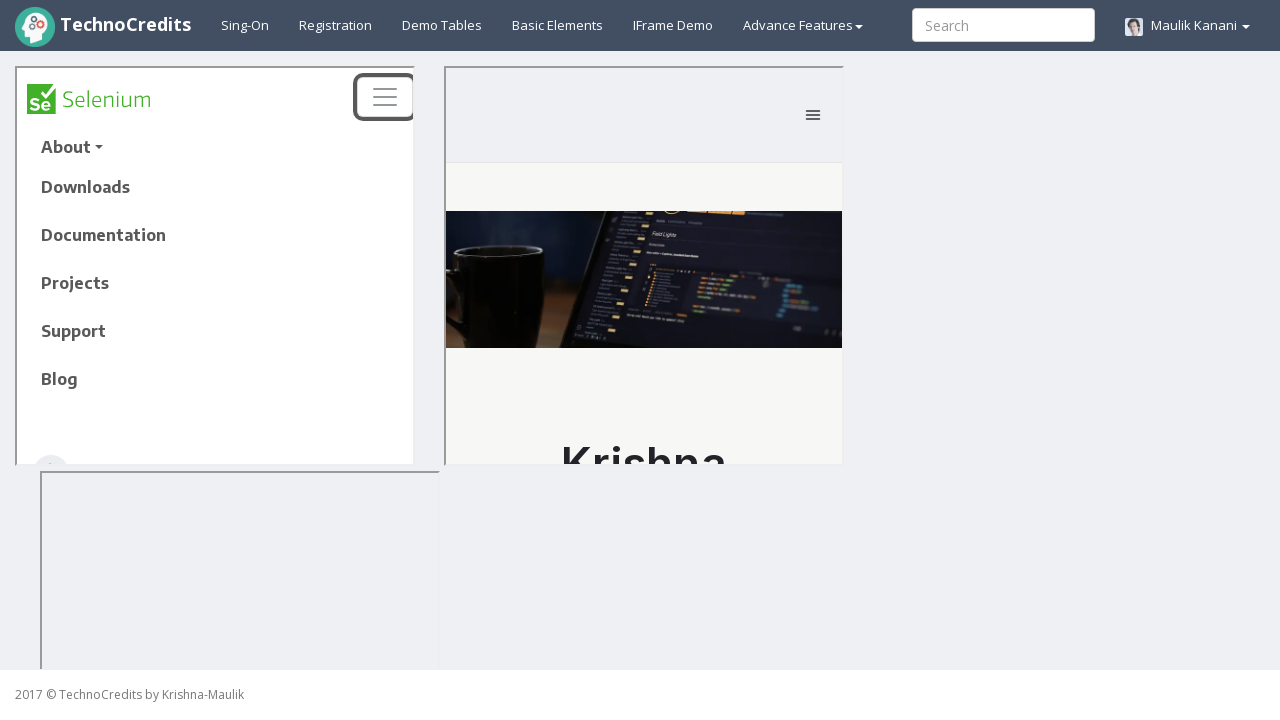

Printed menu option: Projects
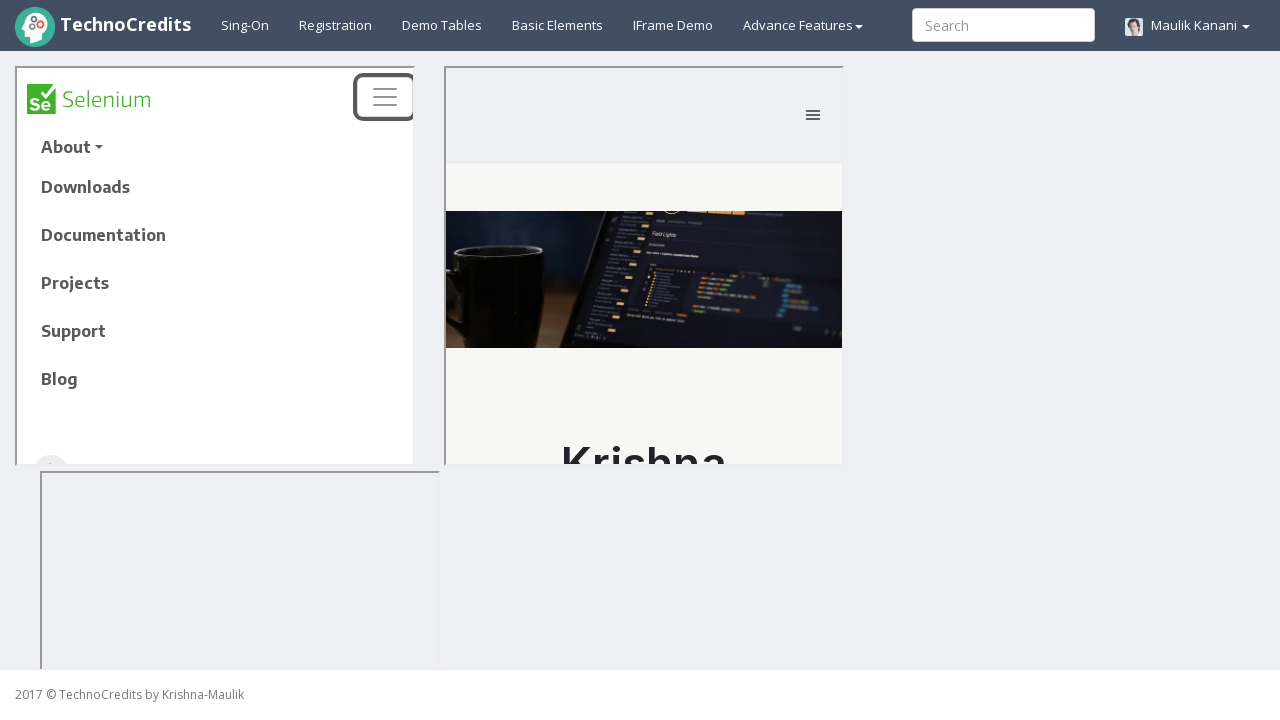

Printed menu option: Support
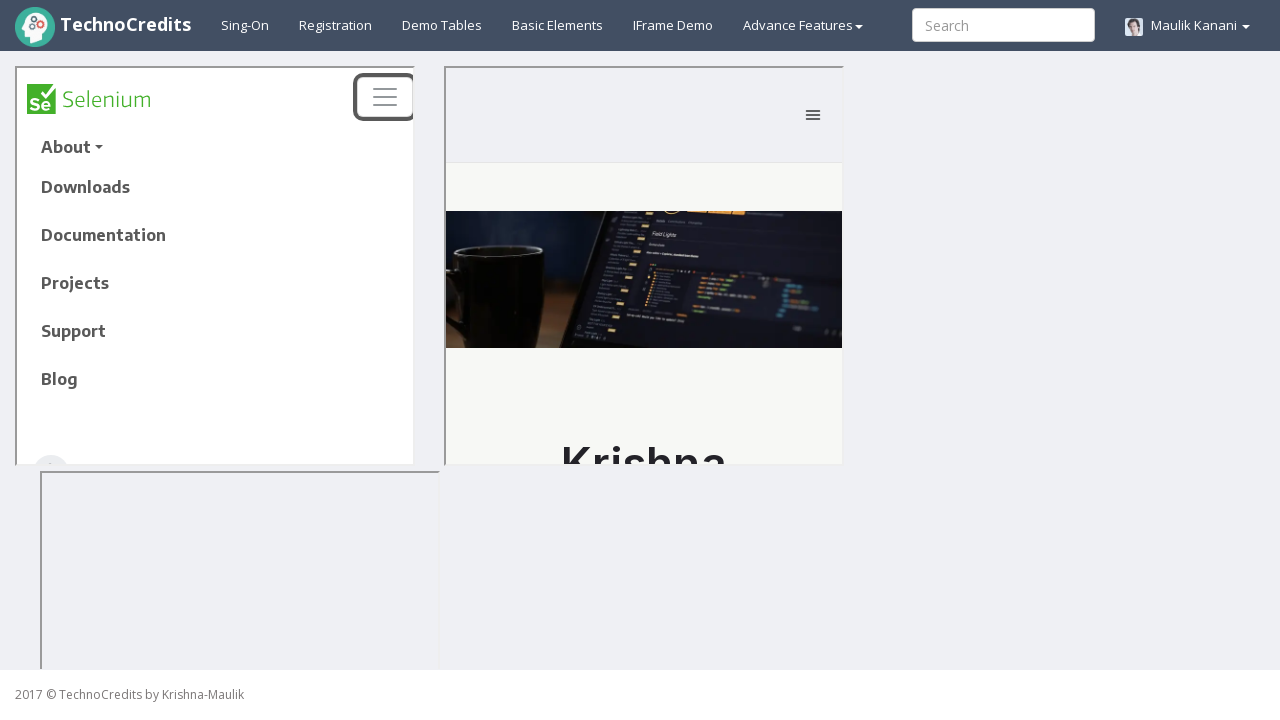

Printed menu option: Blog
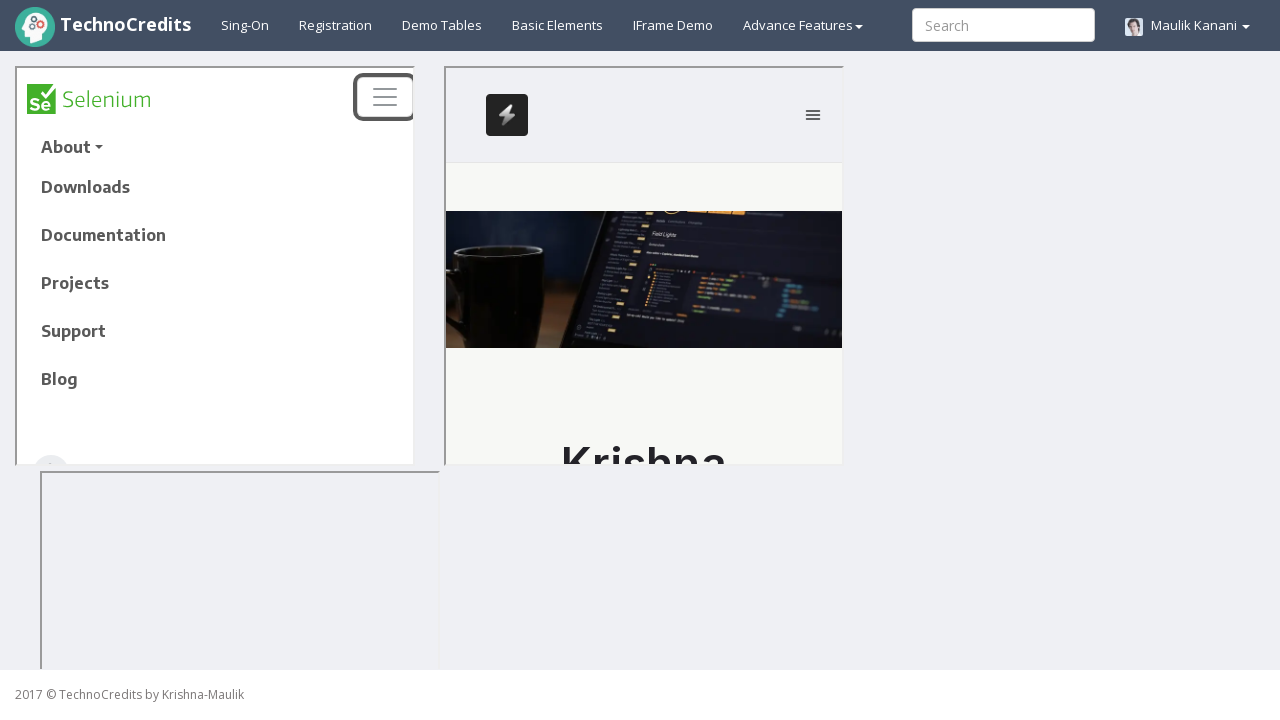

Printed menu option: Português (Brasileiro)
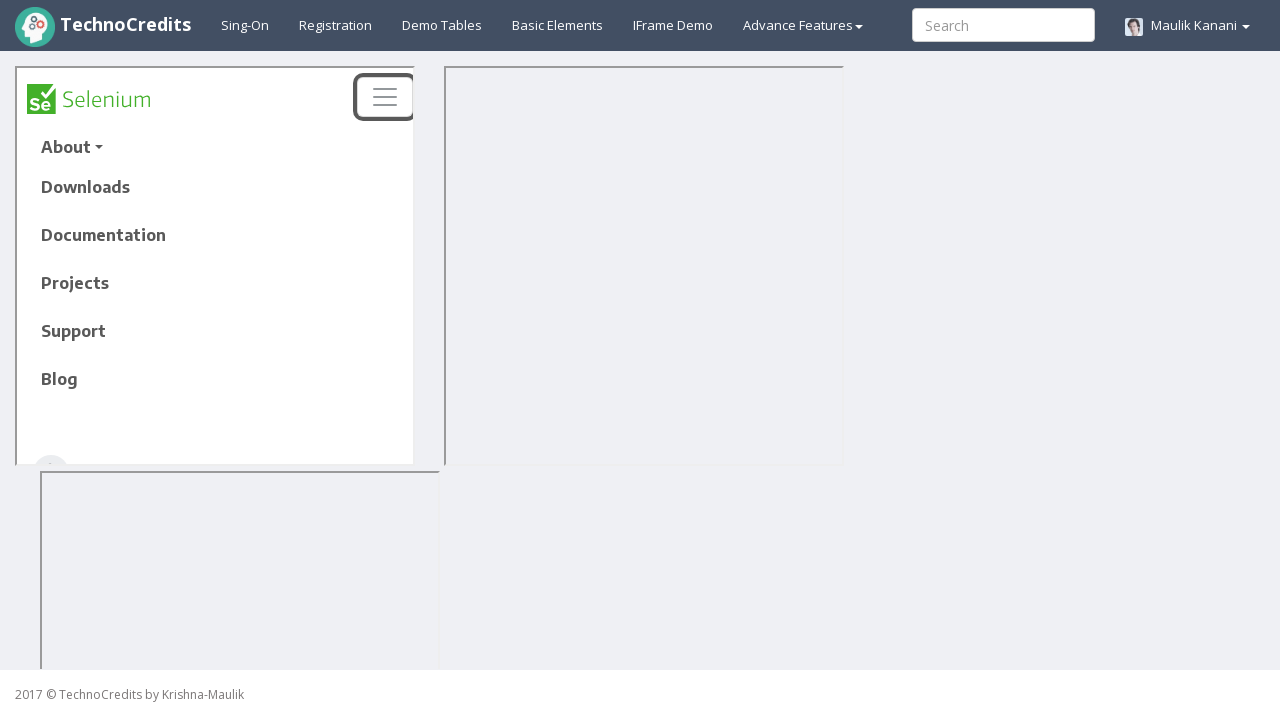

Printed menu option: 中文简体
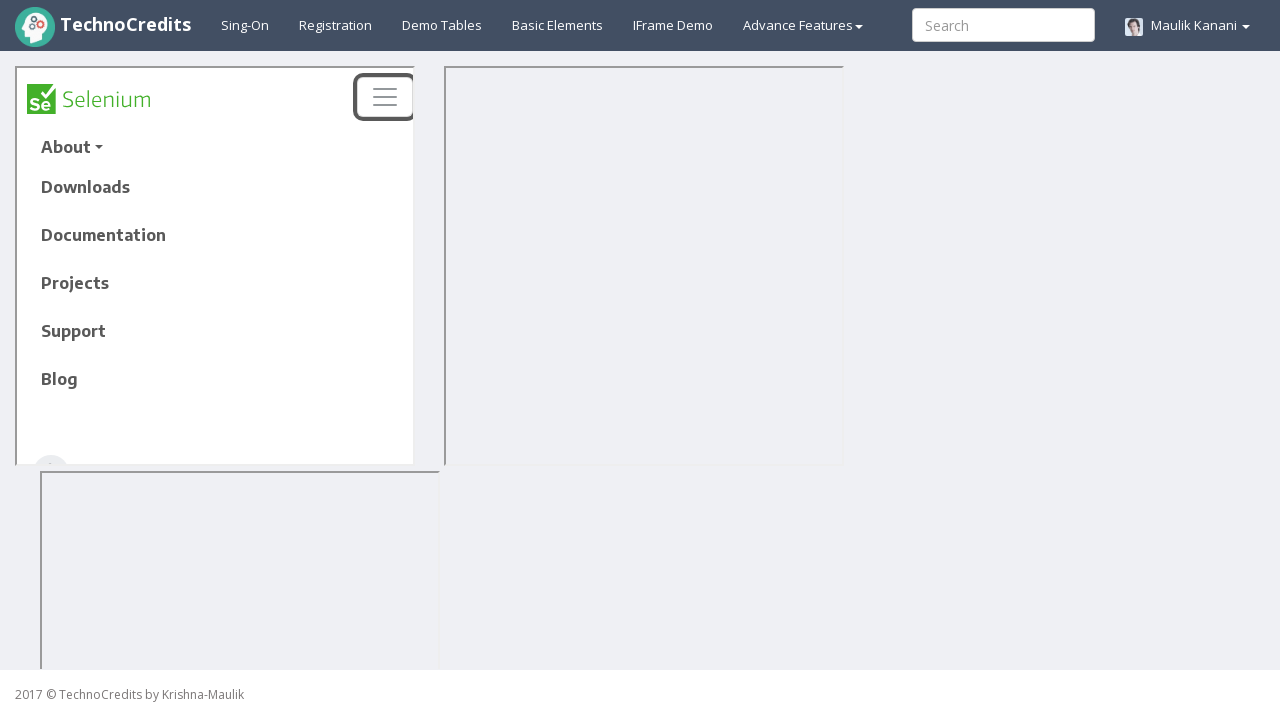

Printed menu option: 日本語
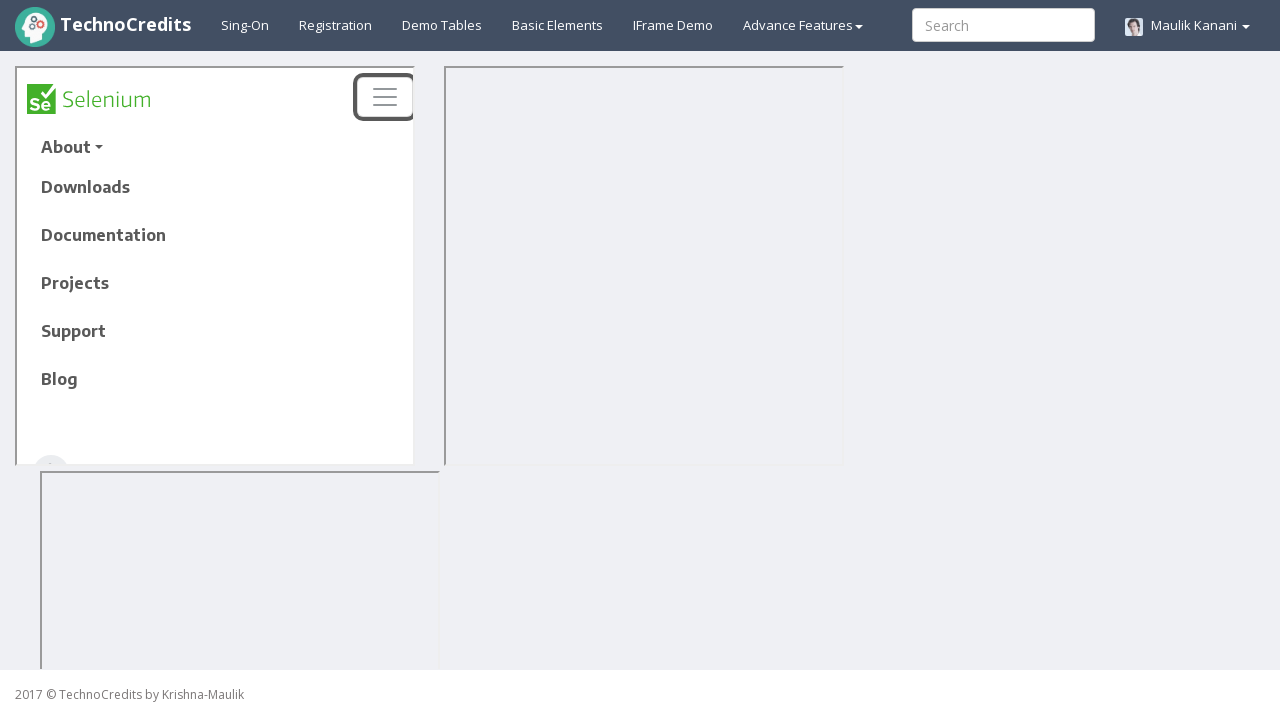

Switched back to parent frame
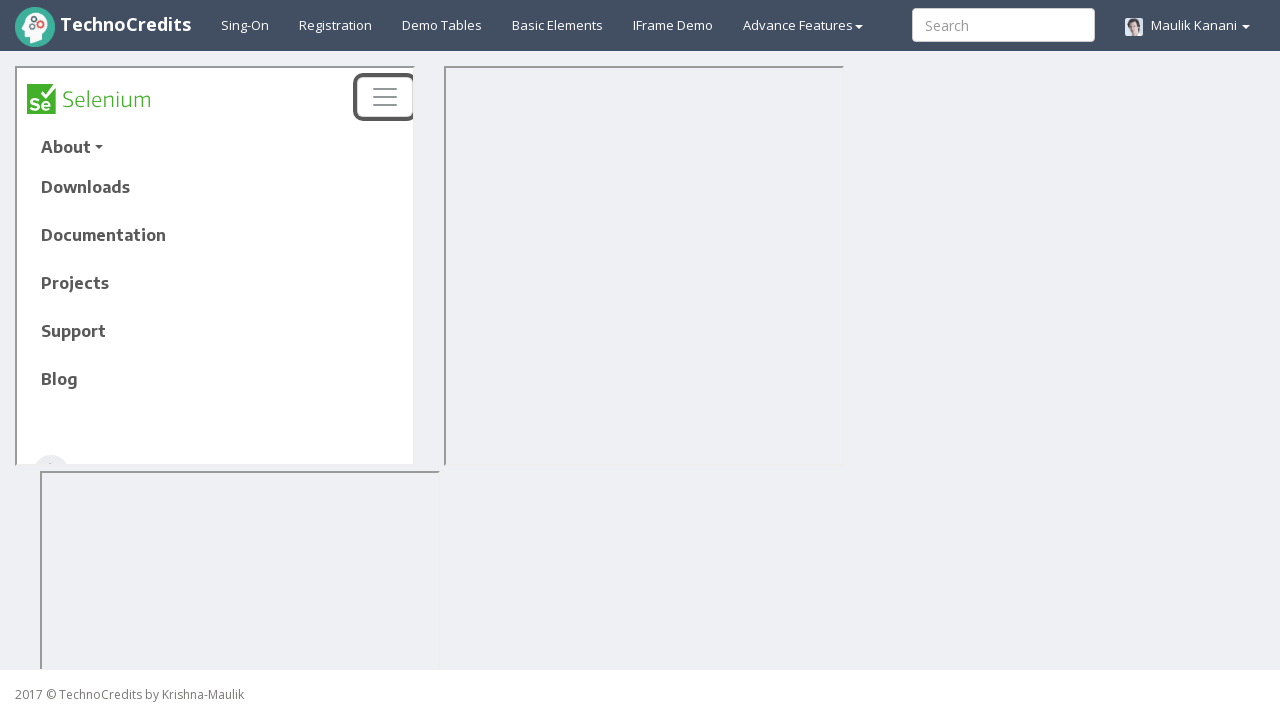

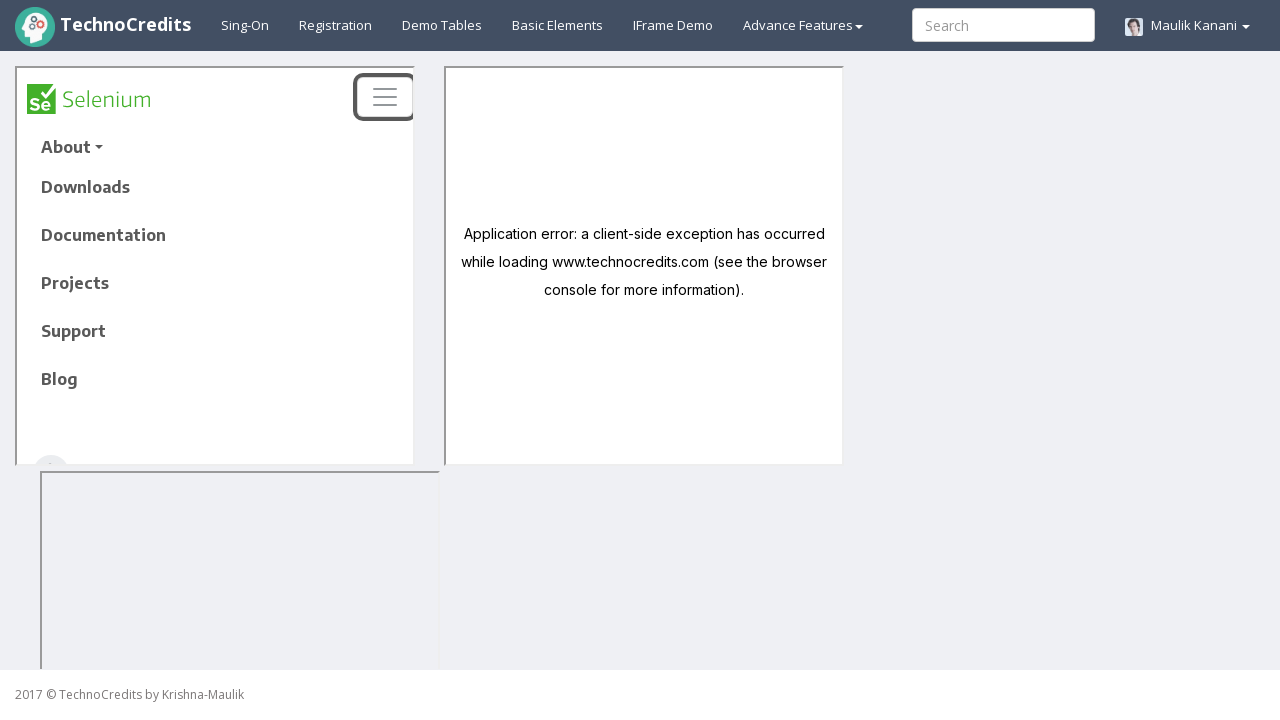